Tests an e-commerce shopping flow by adding specific vegetables (Cucumber, Broccoli, Beetroot) to cart, proceeding to checkout, and applying a promo code to verify discount functionality

Starting URL: https://rahulshettyacademy.com/seleniumPractise/

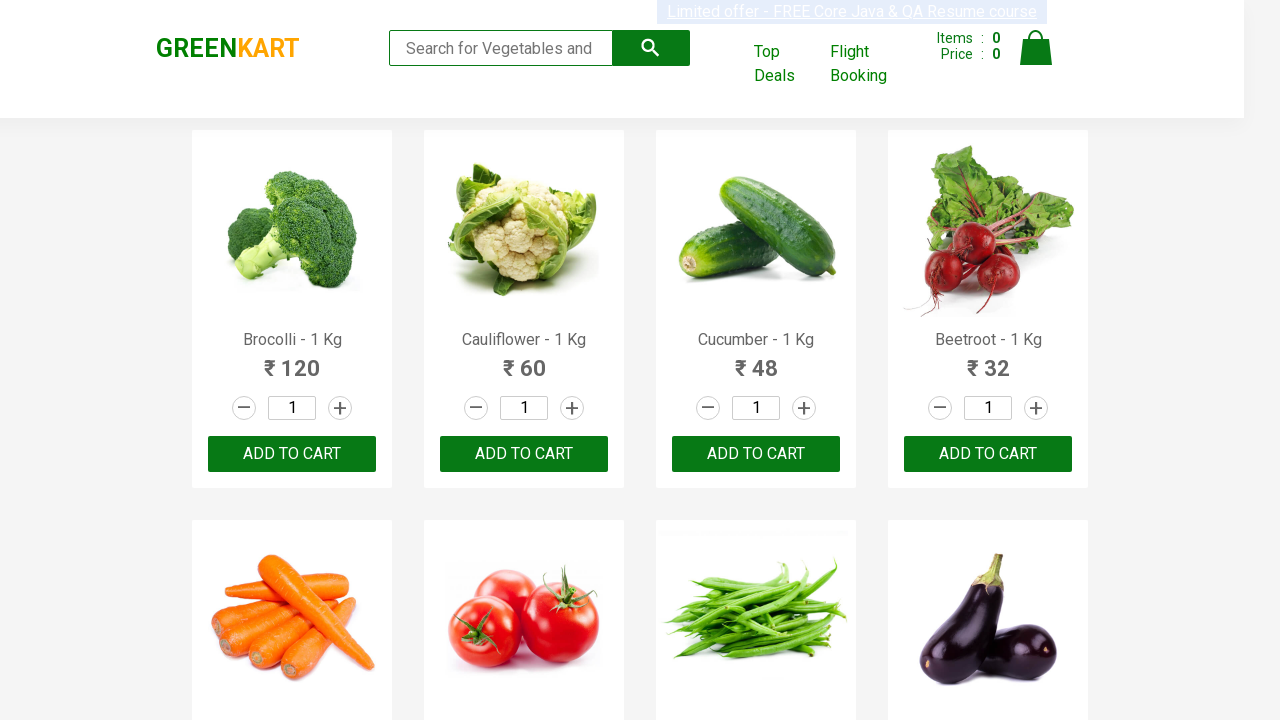

Waited for product names to load
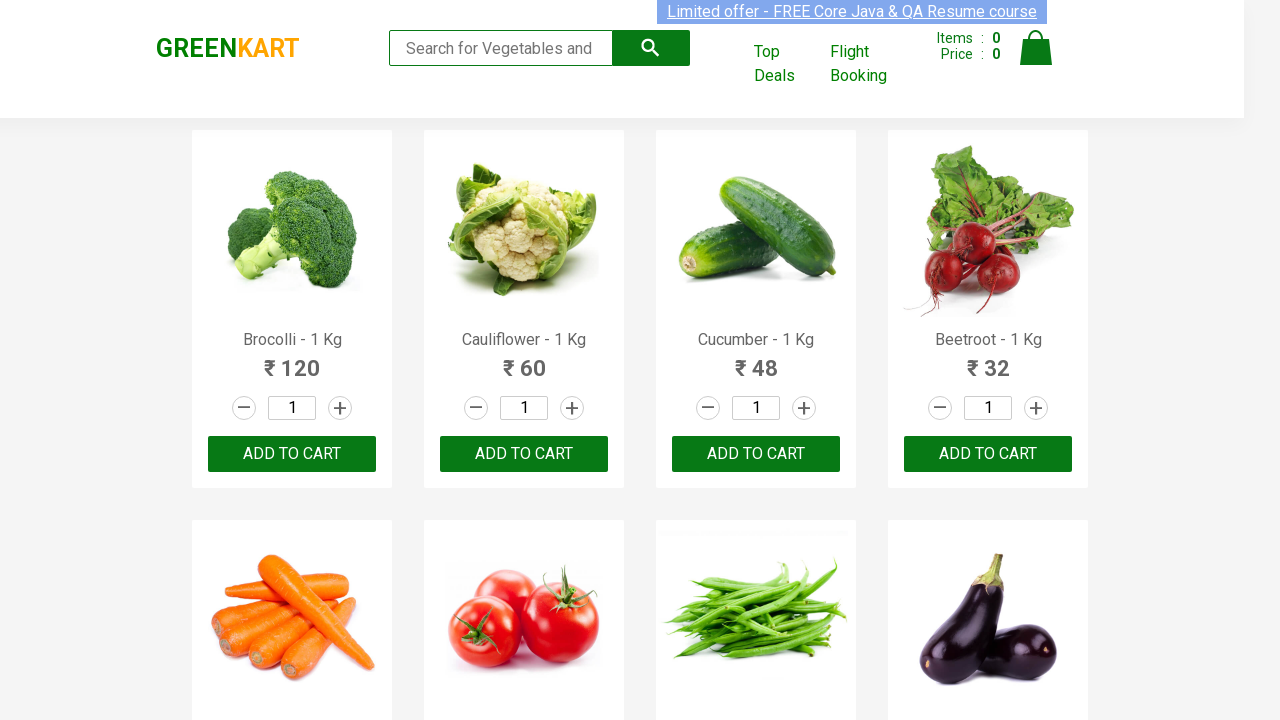

Retrieved all product name elements
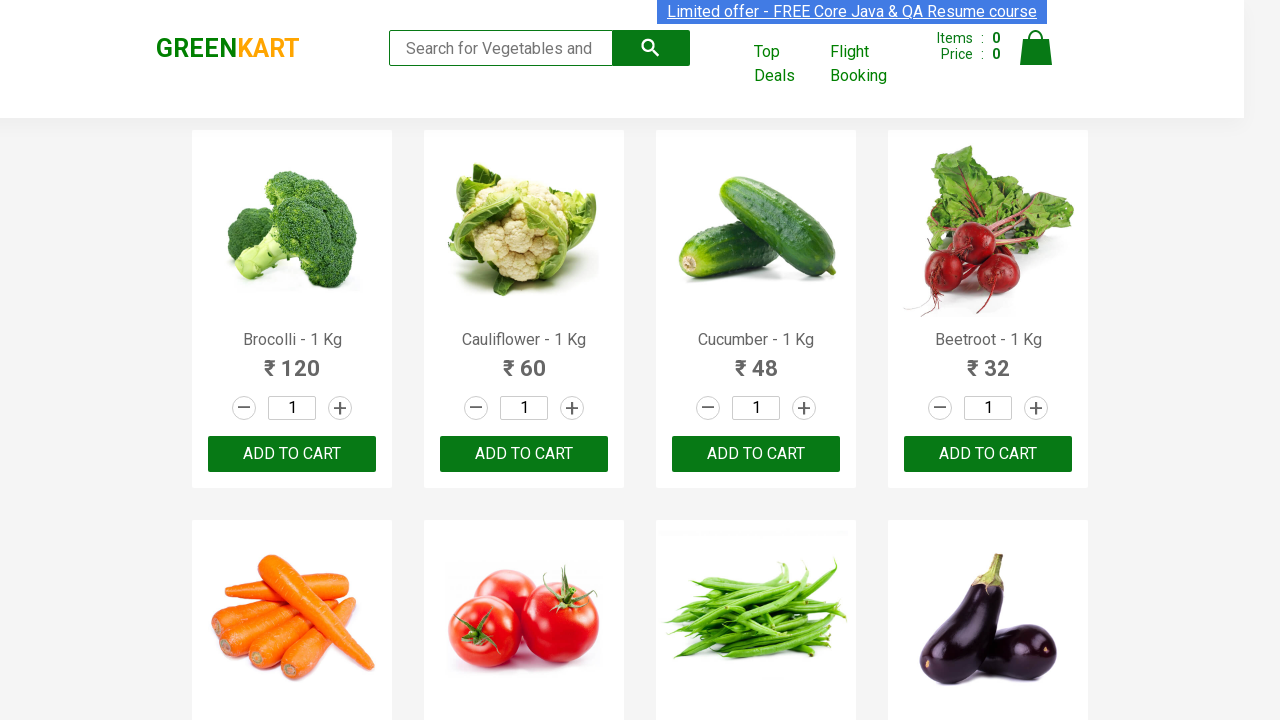

Retrieved all add to cart buttons
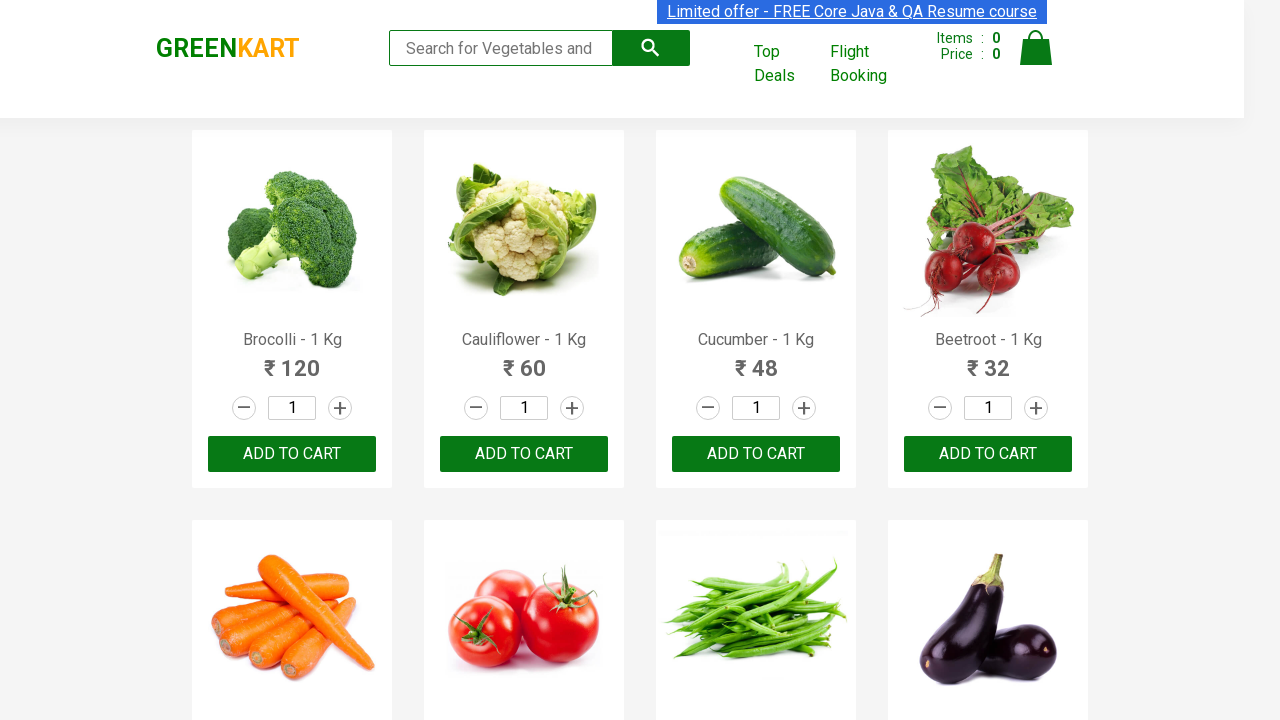

Added Brocolli to cart
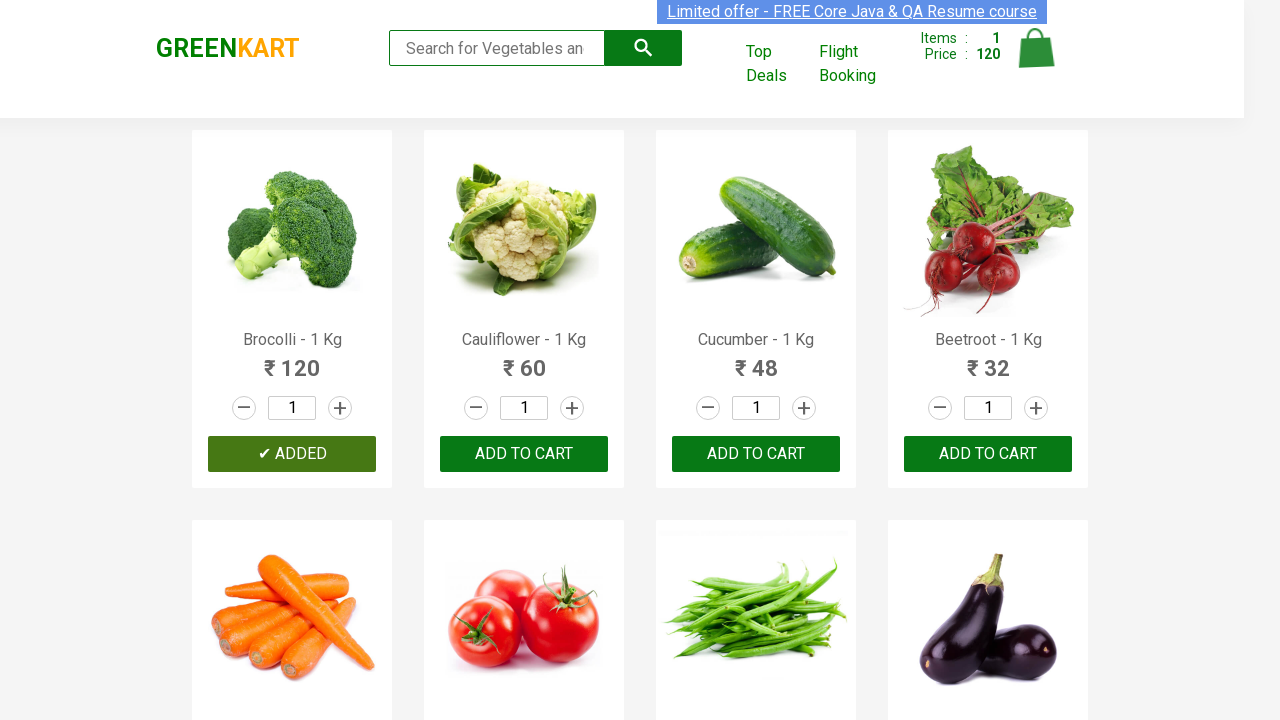

Added Cucumber to cart
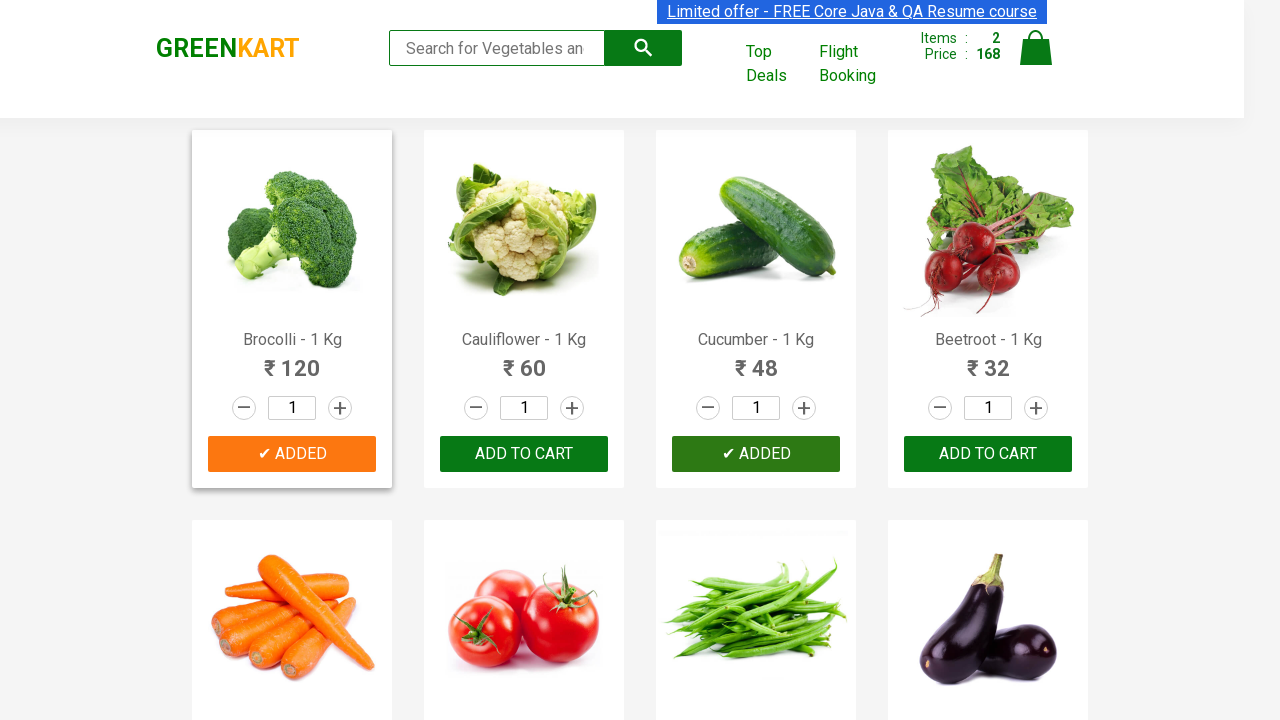

Added Beetroot to cart
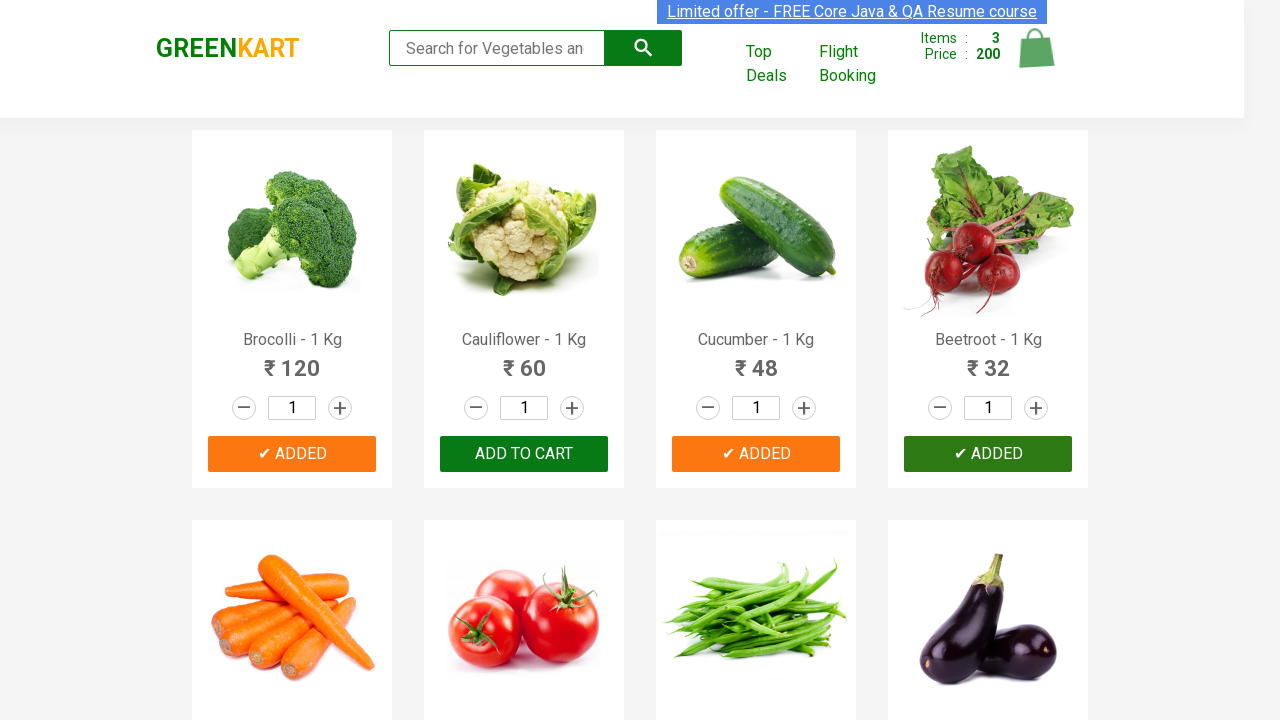

Clicked on cart icon at (1036, 48) on img[alt='Cart']
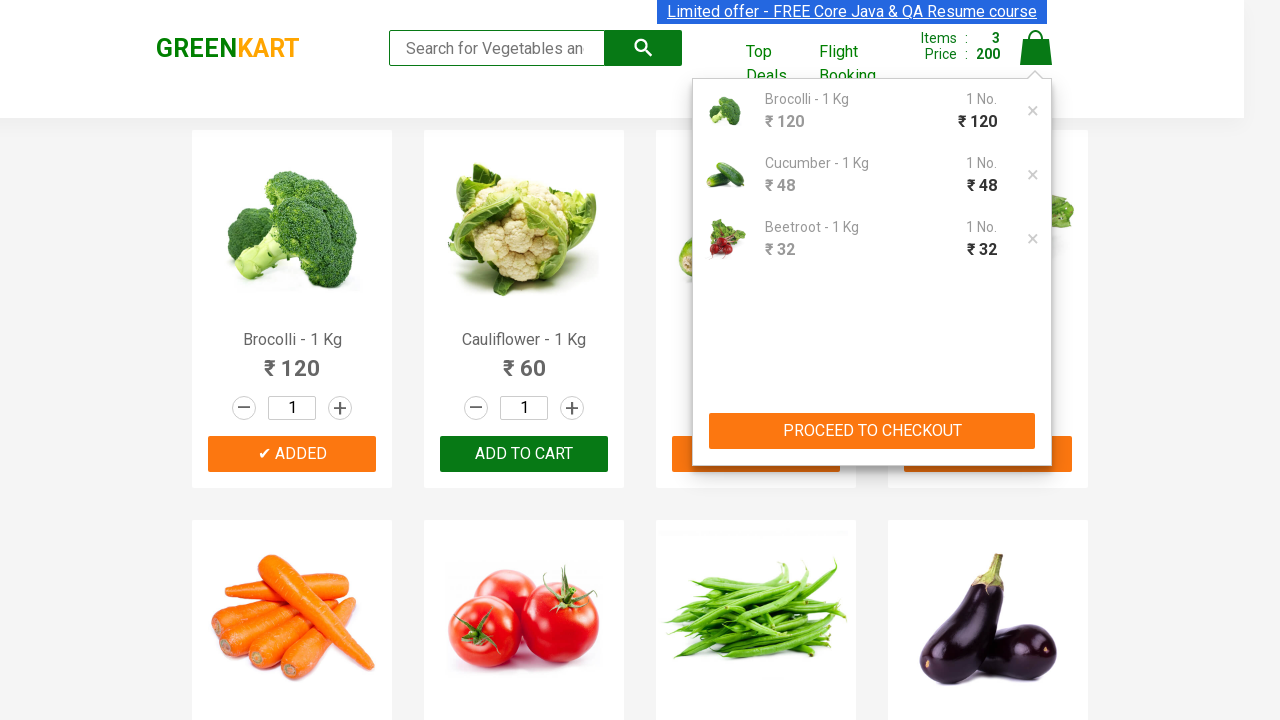

Clicked PROCEED TO CHECKOUT button at (872, 431) on xpath=//button[contains(text(),'PROCEED TO CHECKOUT')]
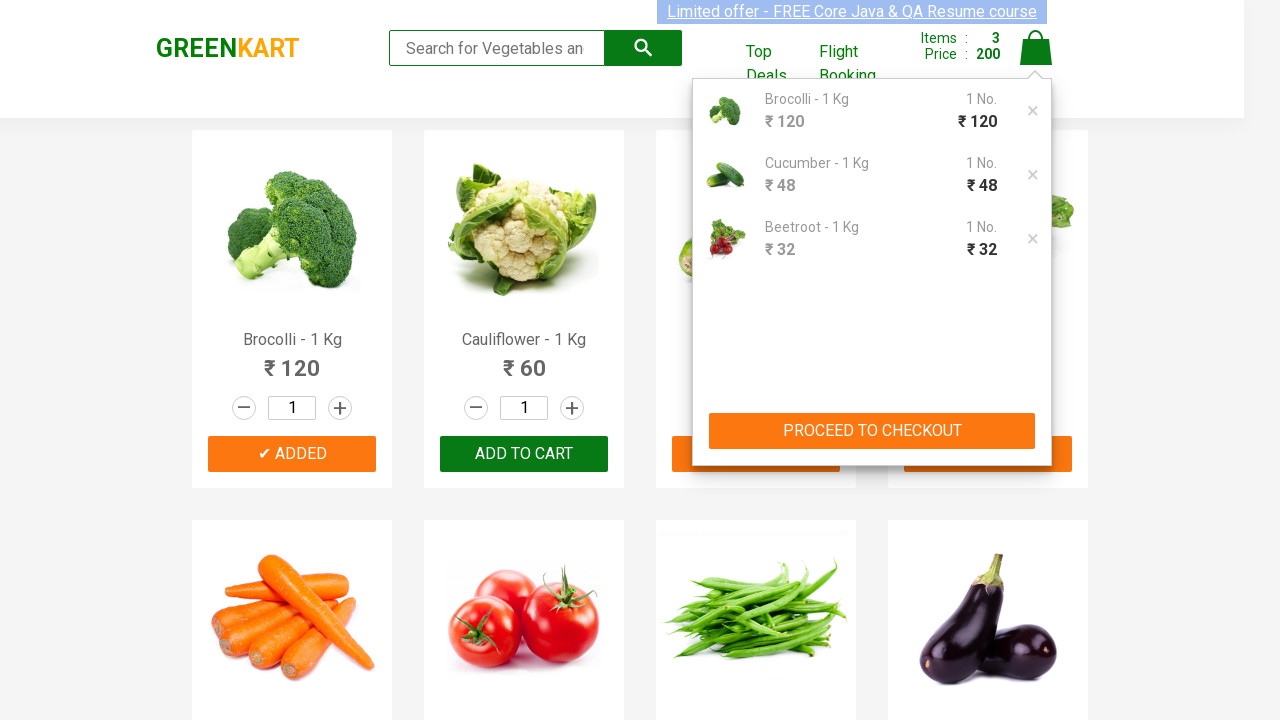

Waited for promo code input field to be visible
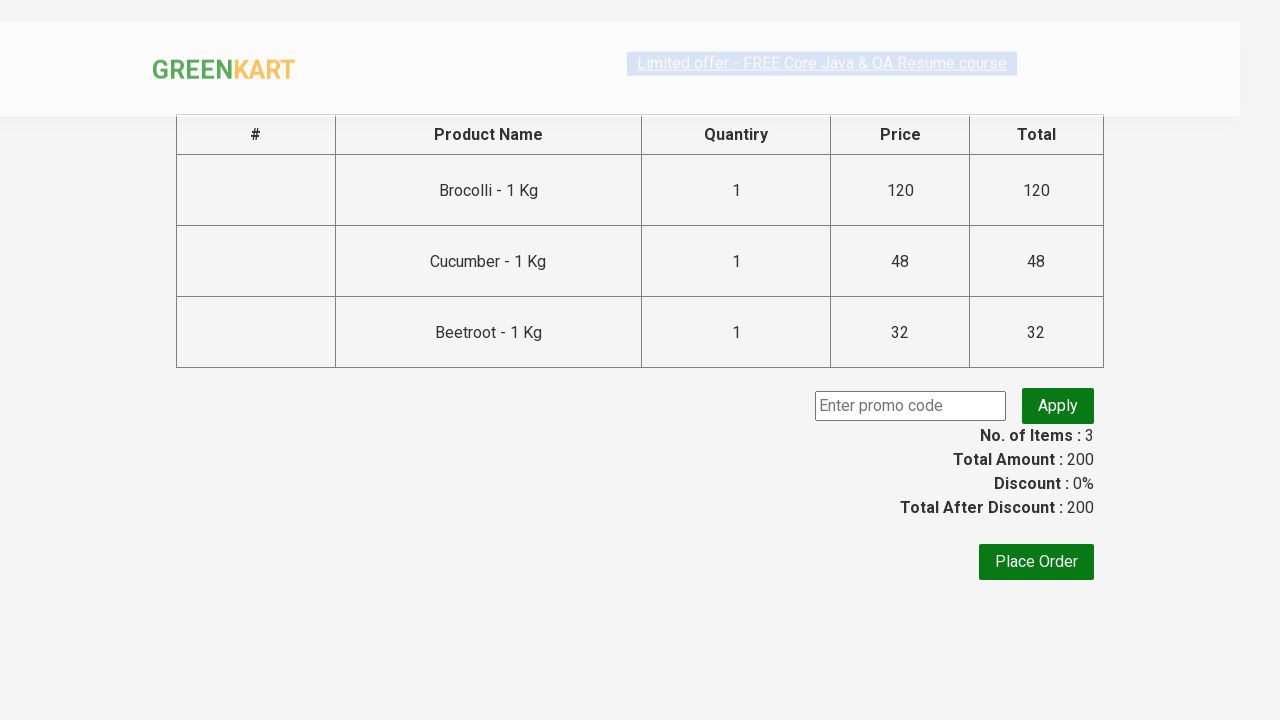

Filled promo code input with 'rahulshettyacademy' on input.promoCode
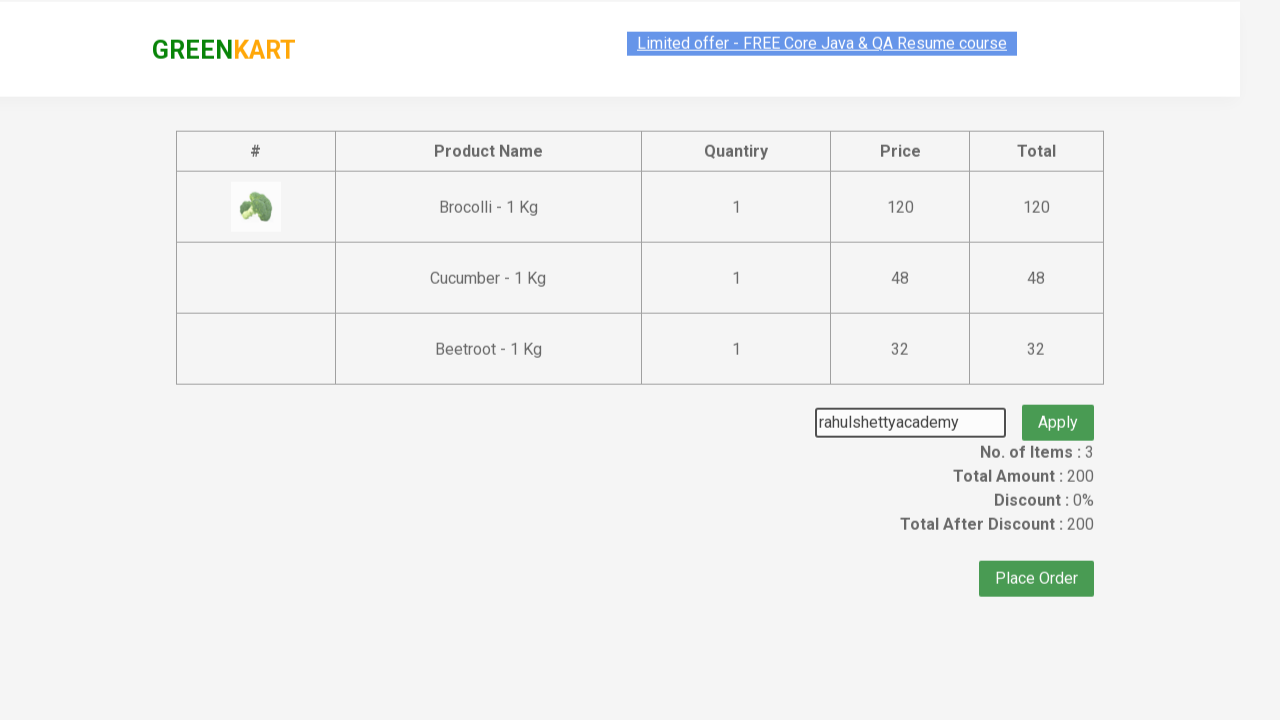

Clicked apply promo button at (1058, 406) on button.promoBtn
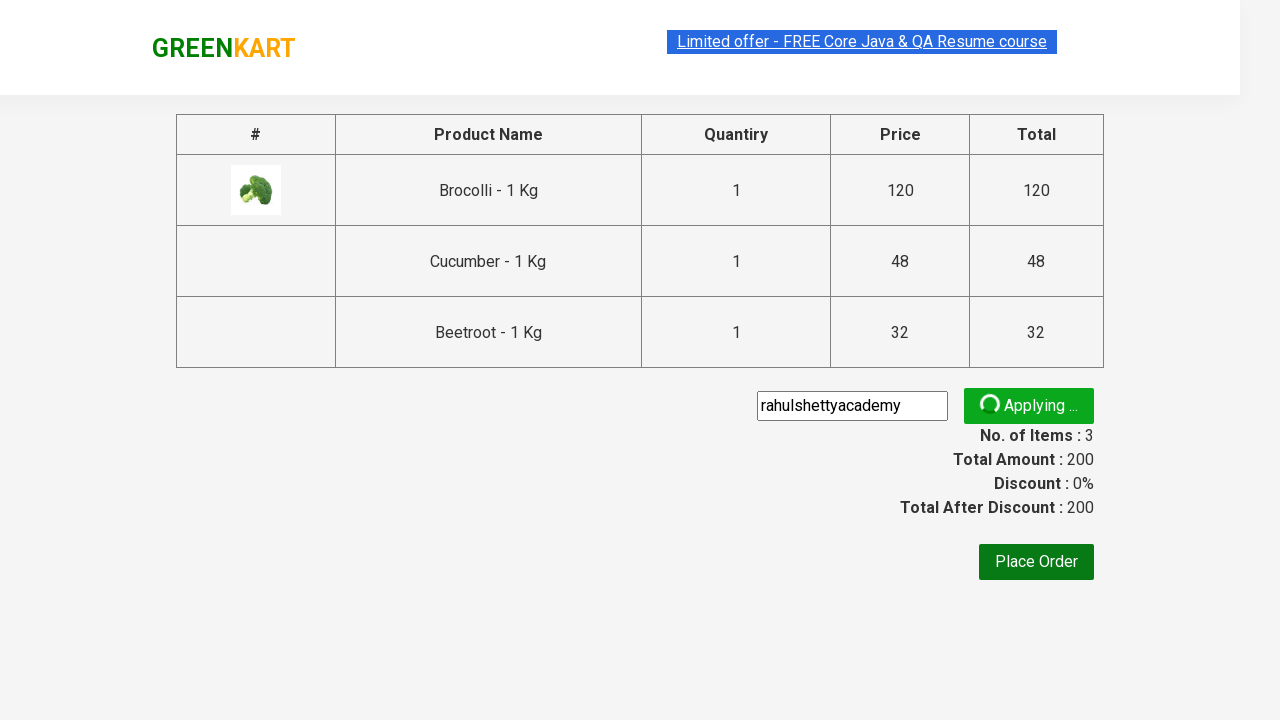

Waited for promo discount information to appear
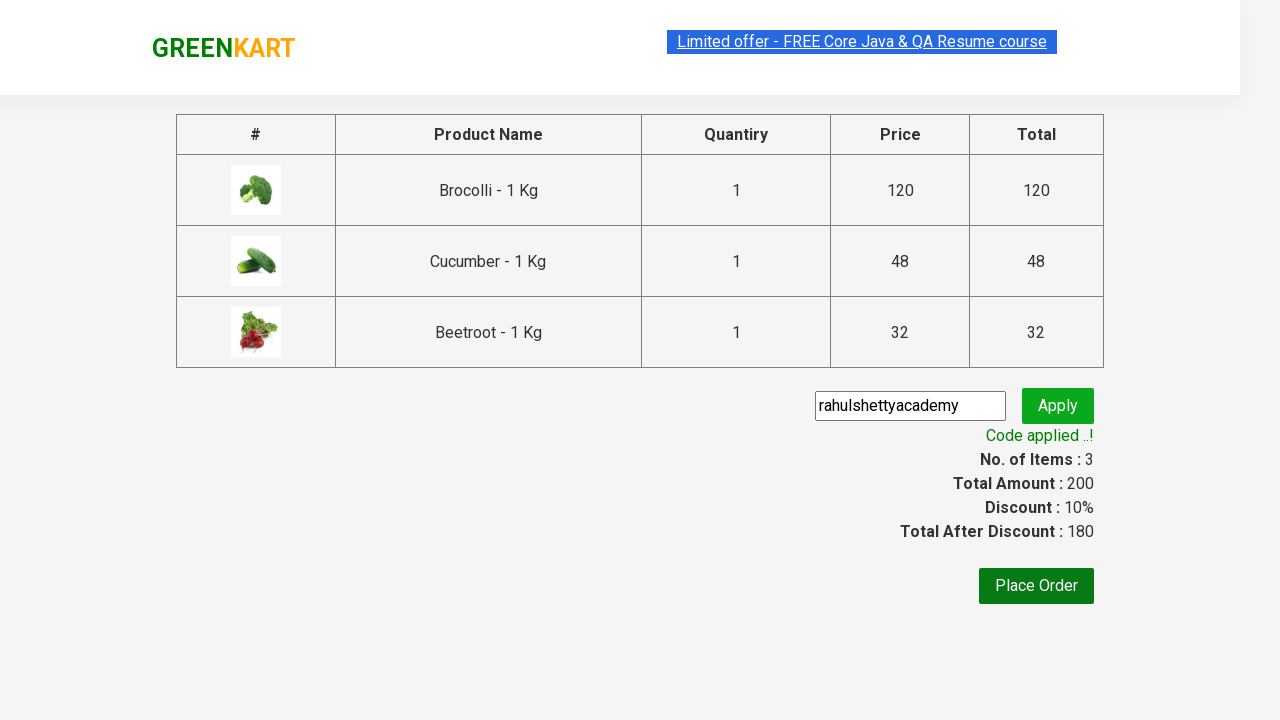

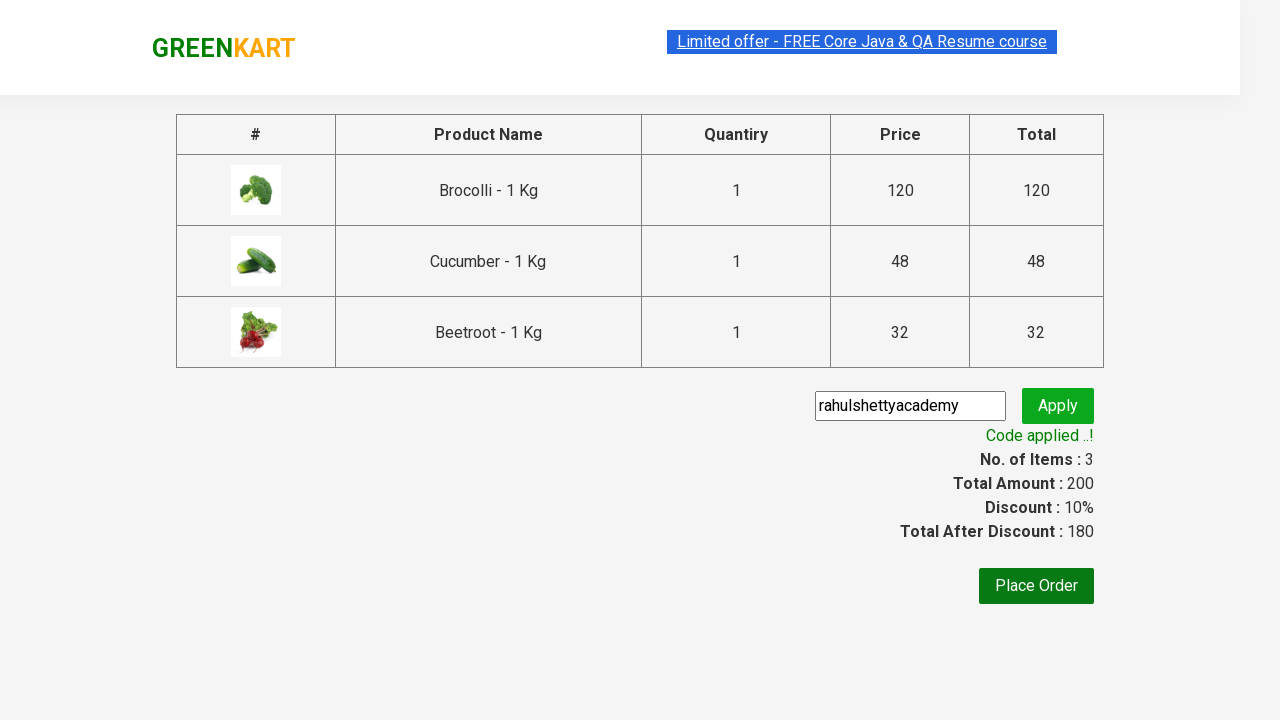